Tests resizing functionality by clicking and dragging the resize handle of a resizable element by a specific offset within an iframe

Starting URL: https://jqueryui.com/resizable/

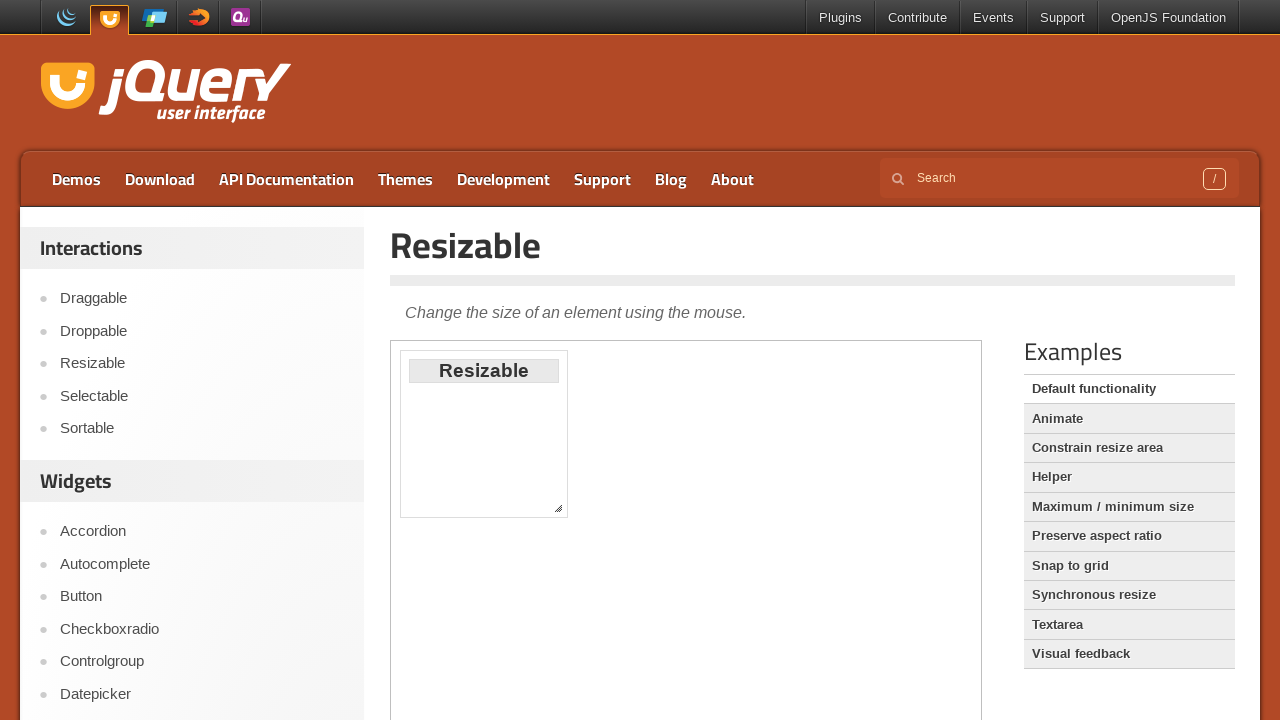

Located iframe containing resizable demo
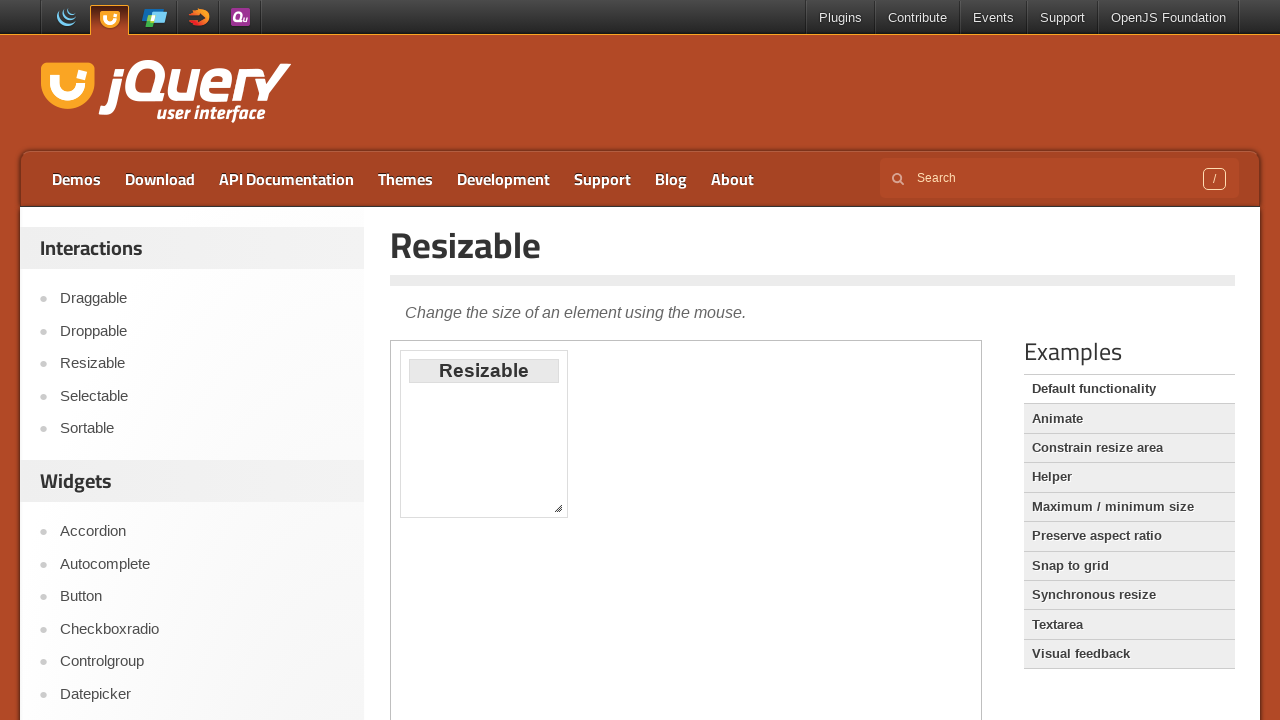

Located southeast corner resize handle
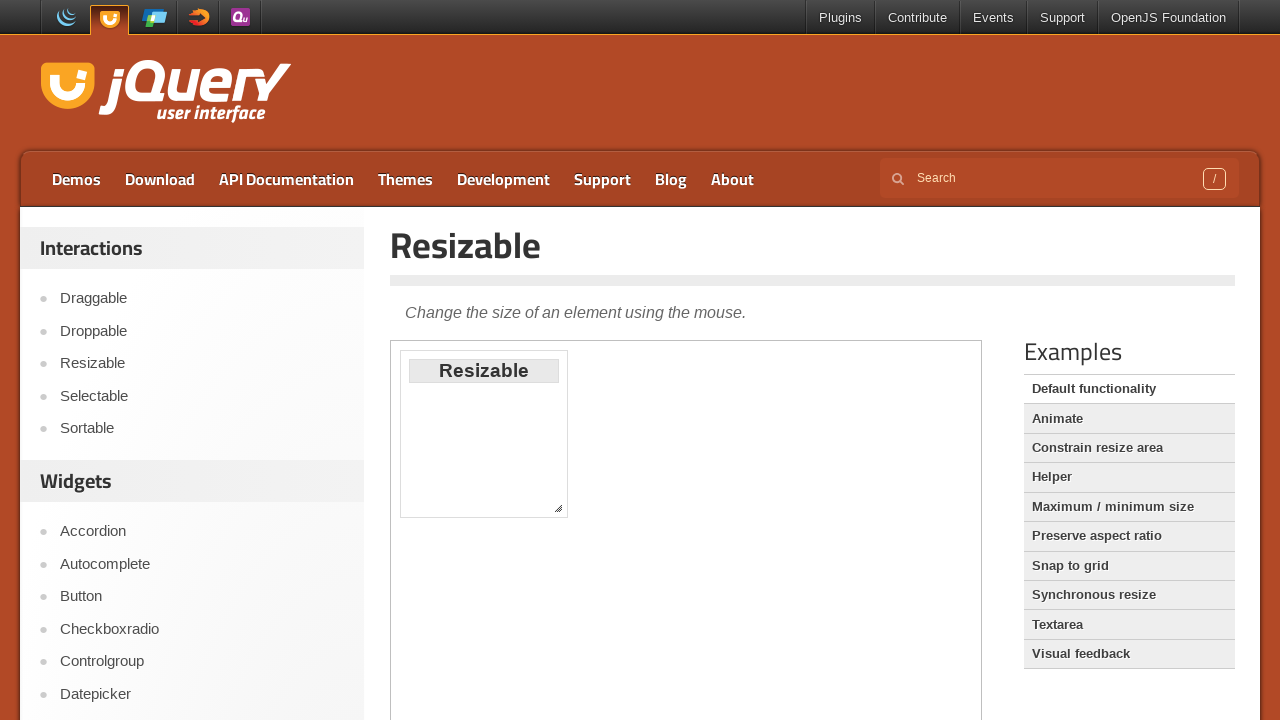

Retrieved bounding box of resize handle
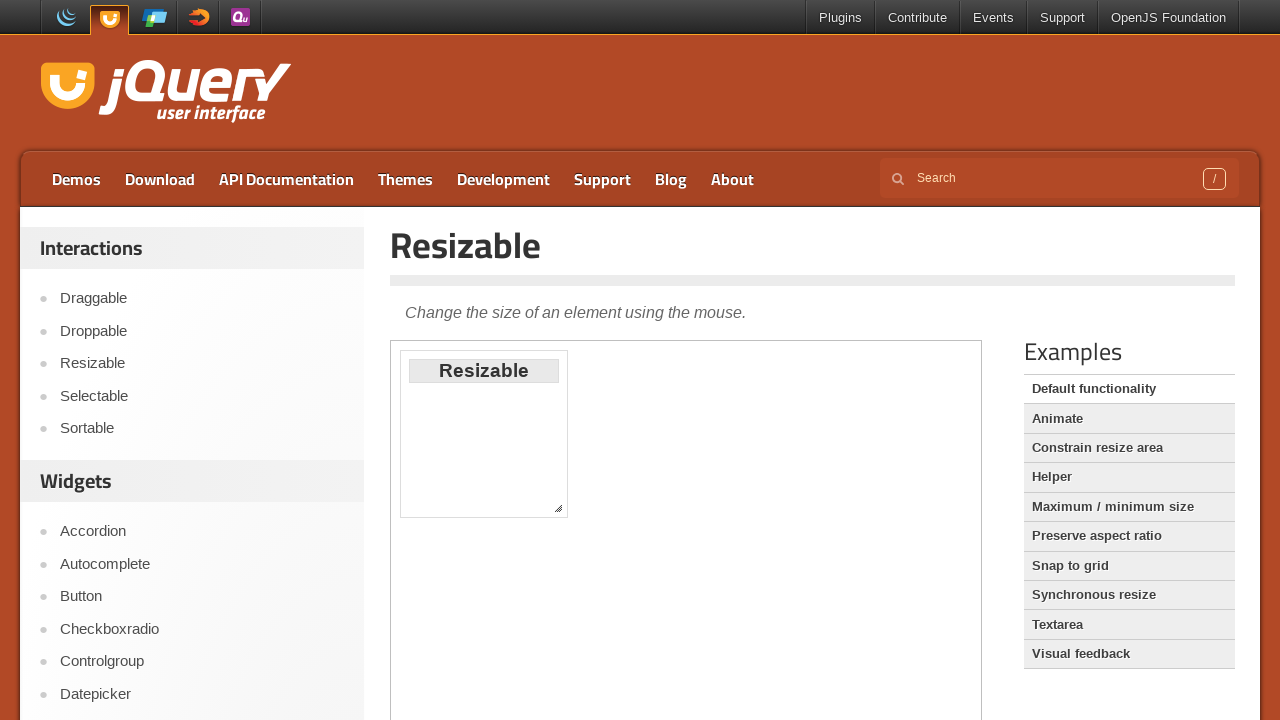

Hovered over resize handle at (558, 508) on iframe >> nth=0 >> internal:control=enter-frame >> div#resizable div.ui-resizabl
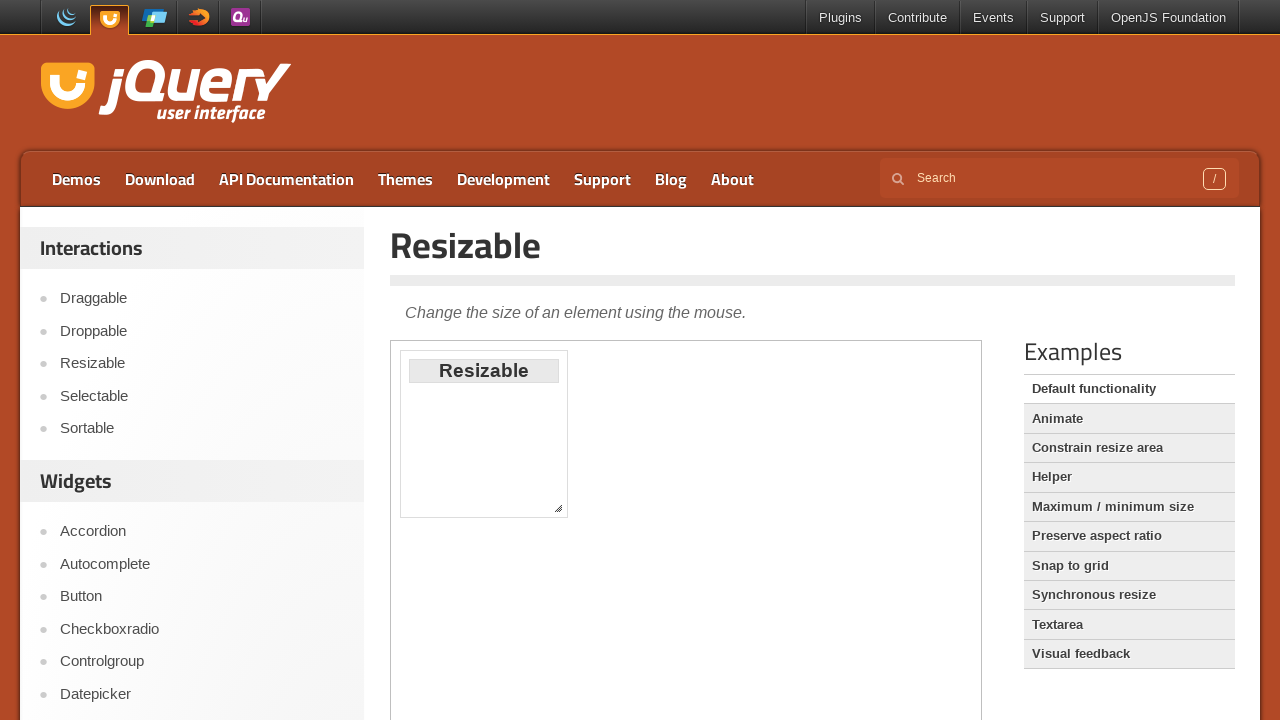

Pressed mouse button down on resize handle at (558, 508)
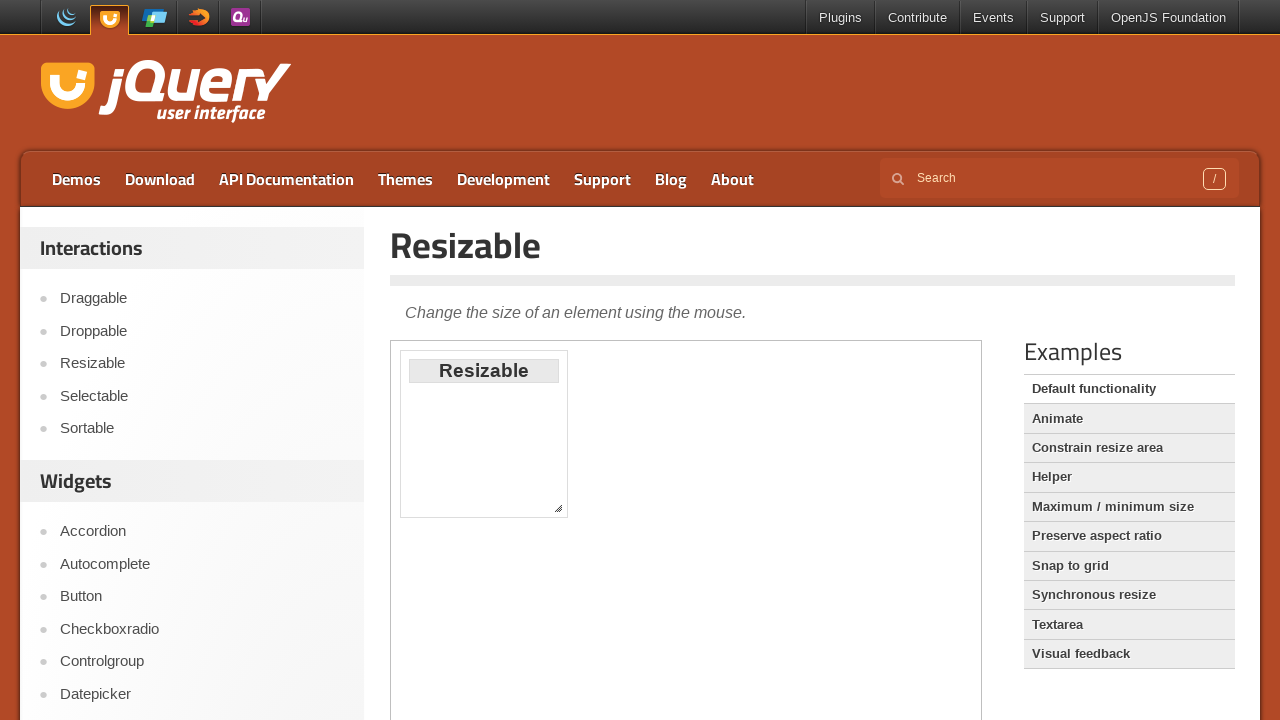

Dragged resize handle by offset (40, 40) pixels at (598, 548)
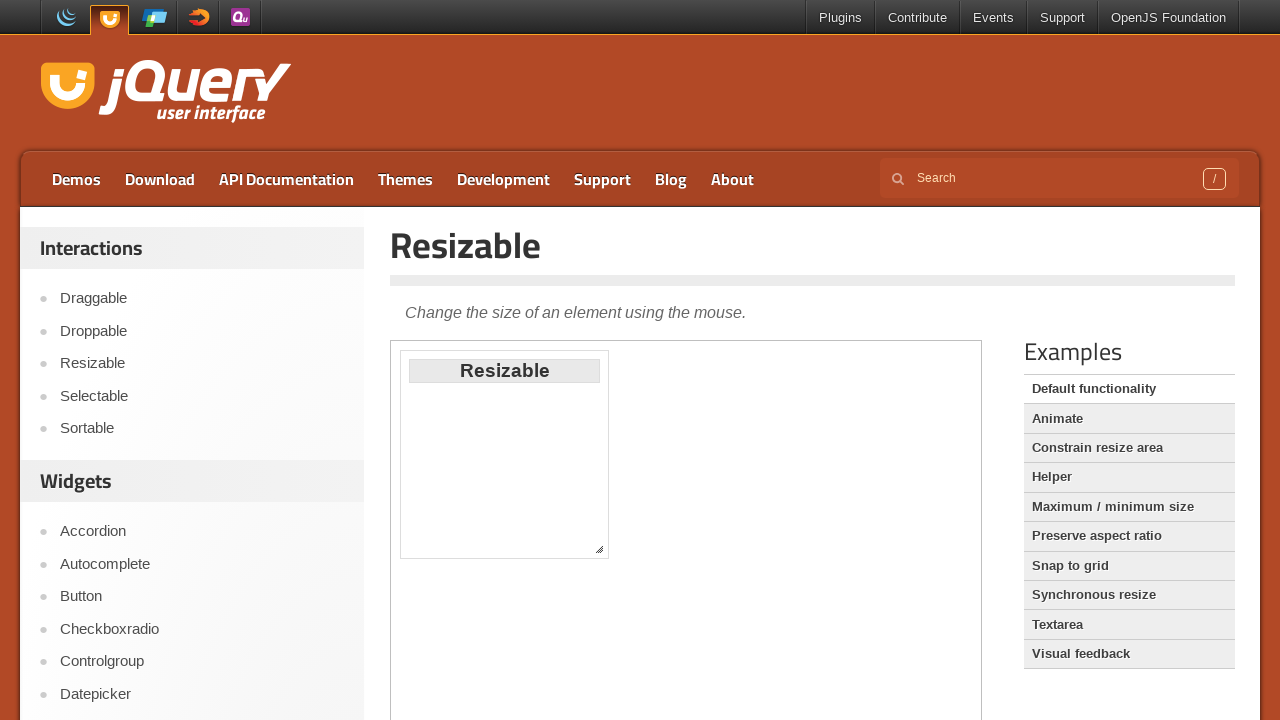

Released mouse button, resizable element resized at (598, 548)
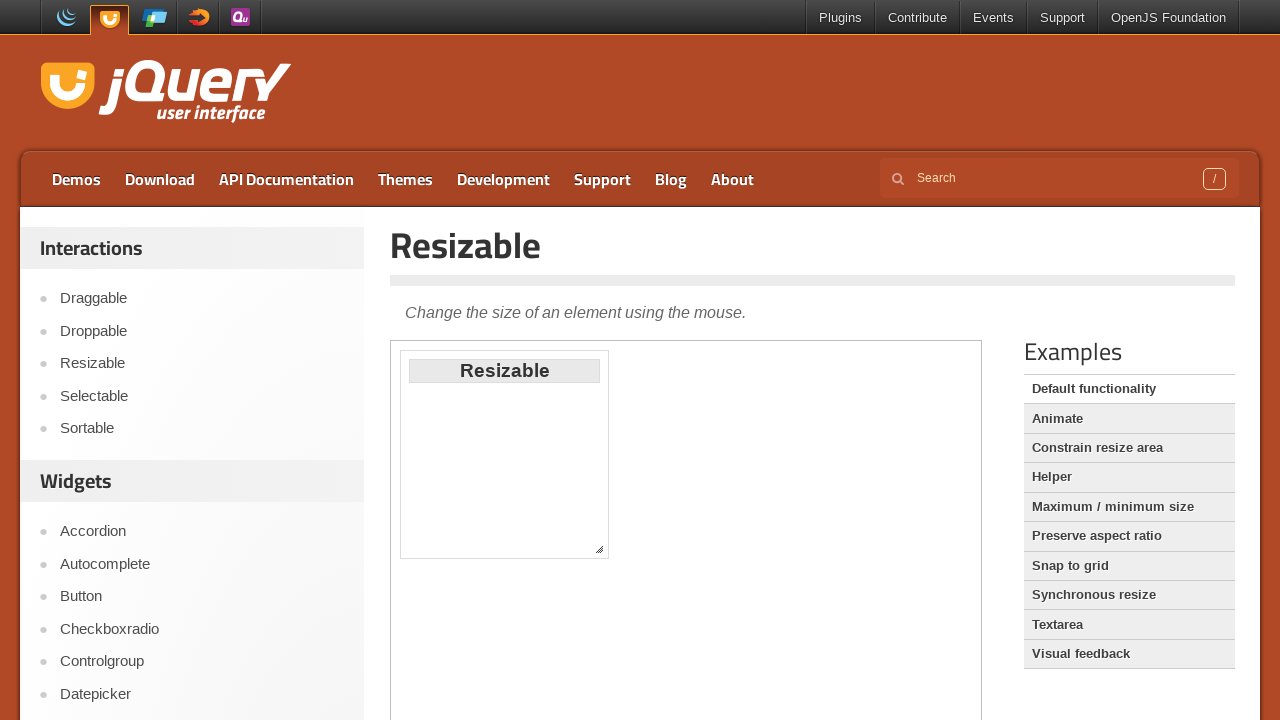

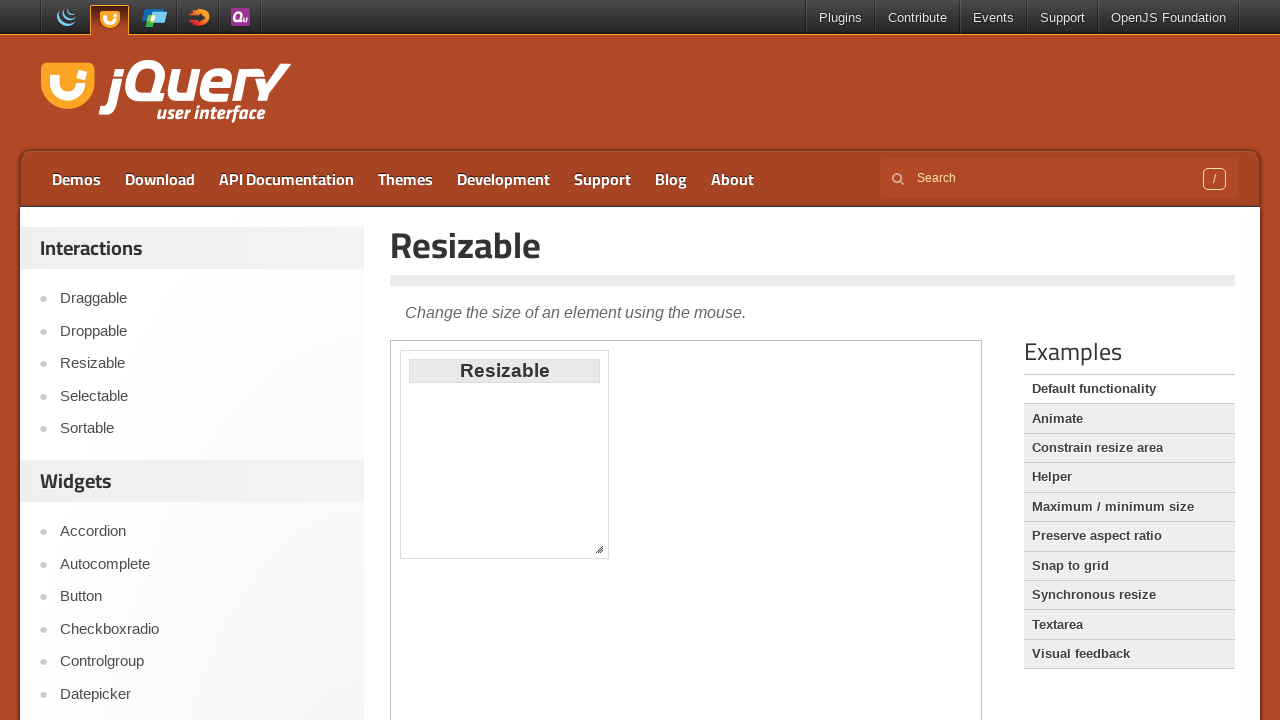